Tests drag and drop functionality on the jQuery UI demo page by dragging an element and dropping it onto a target area within an iframe.

Starting URL: https://jqueryui.com/droppable/

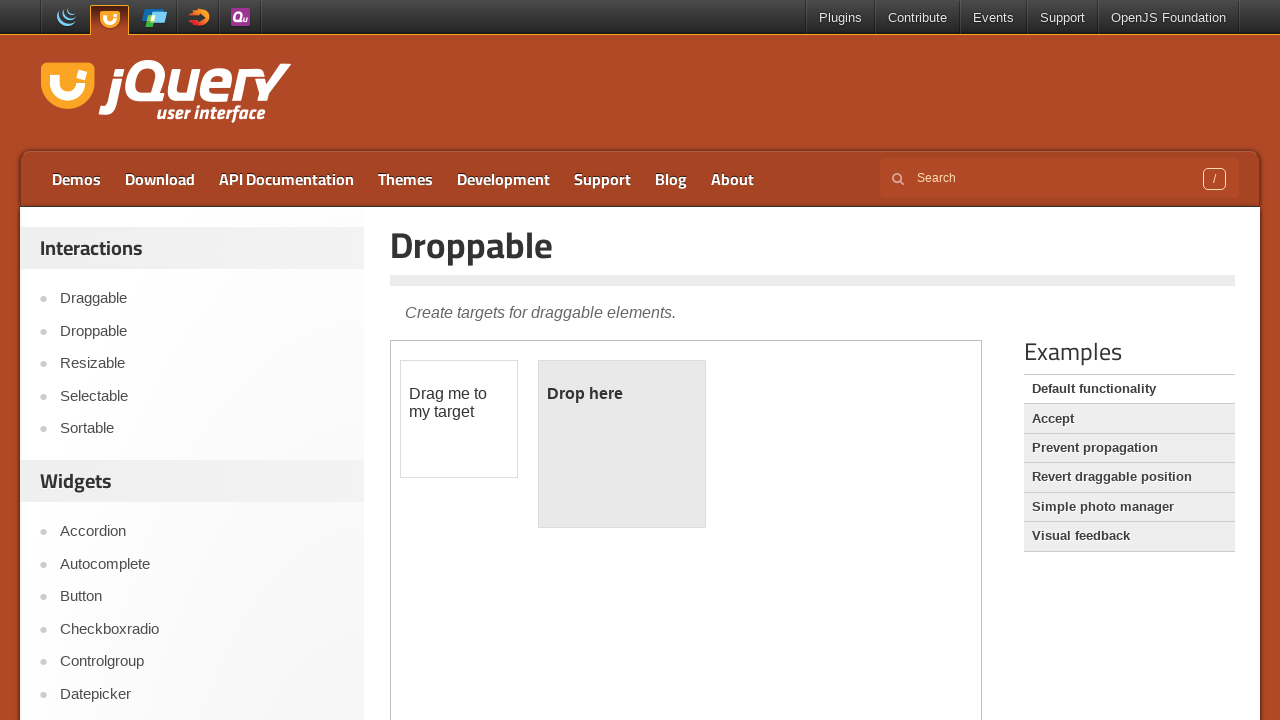

Located the demo iframe on the jQuery UI droppable page
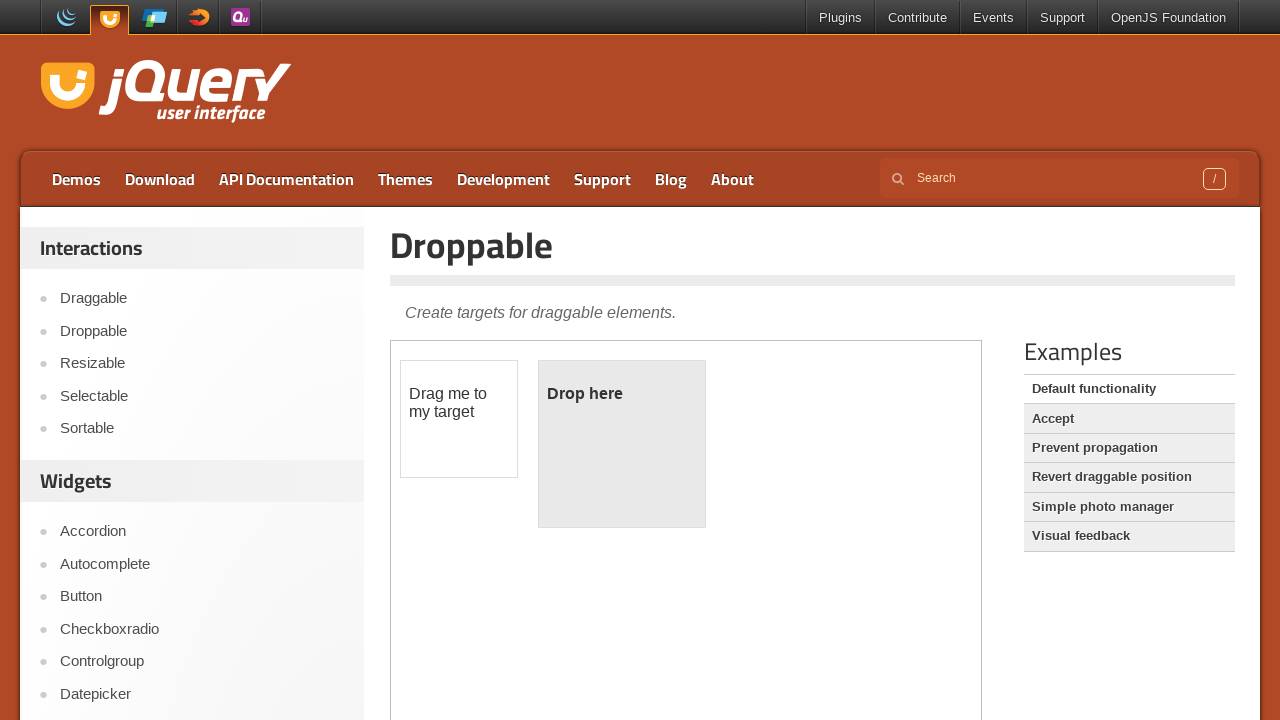

Located the draggable element (#draggable) within the iframe
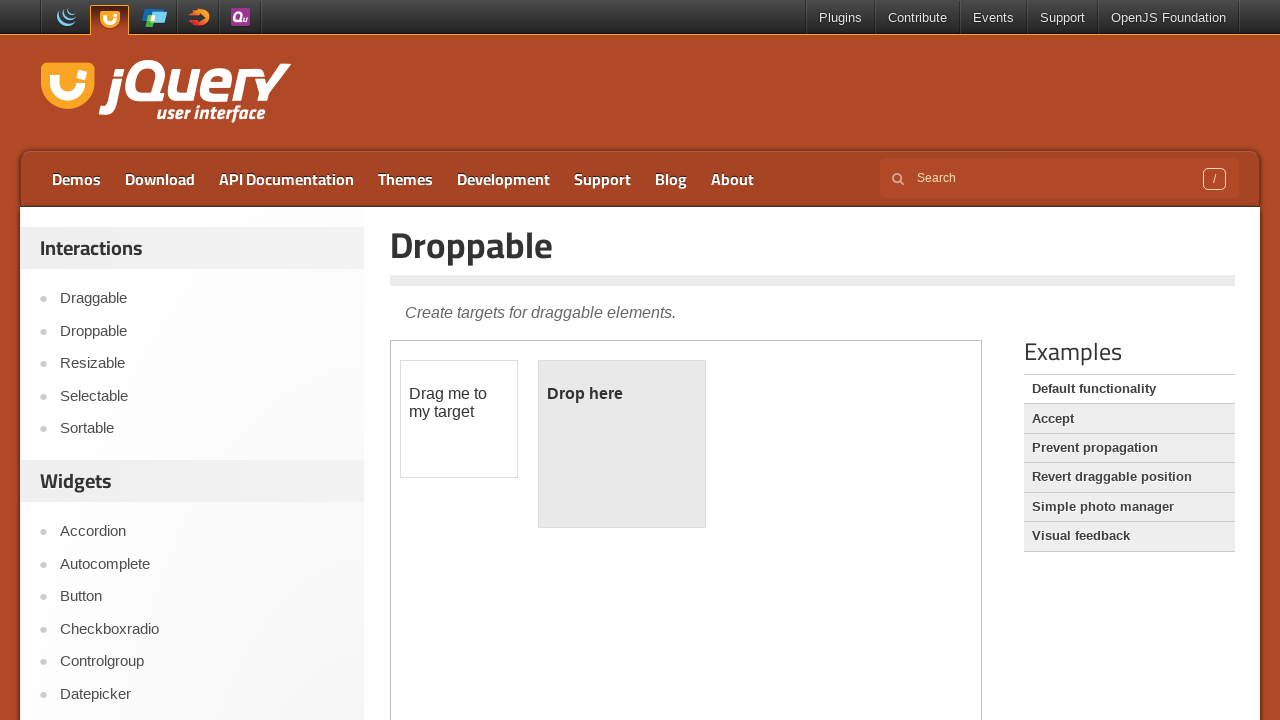

Located the droppable target element (#droppable) within the iframe
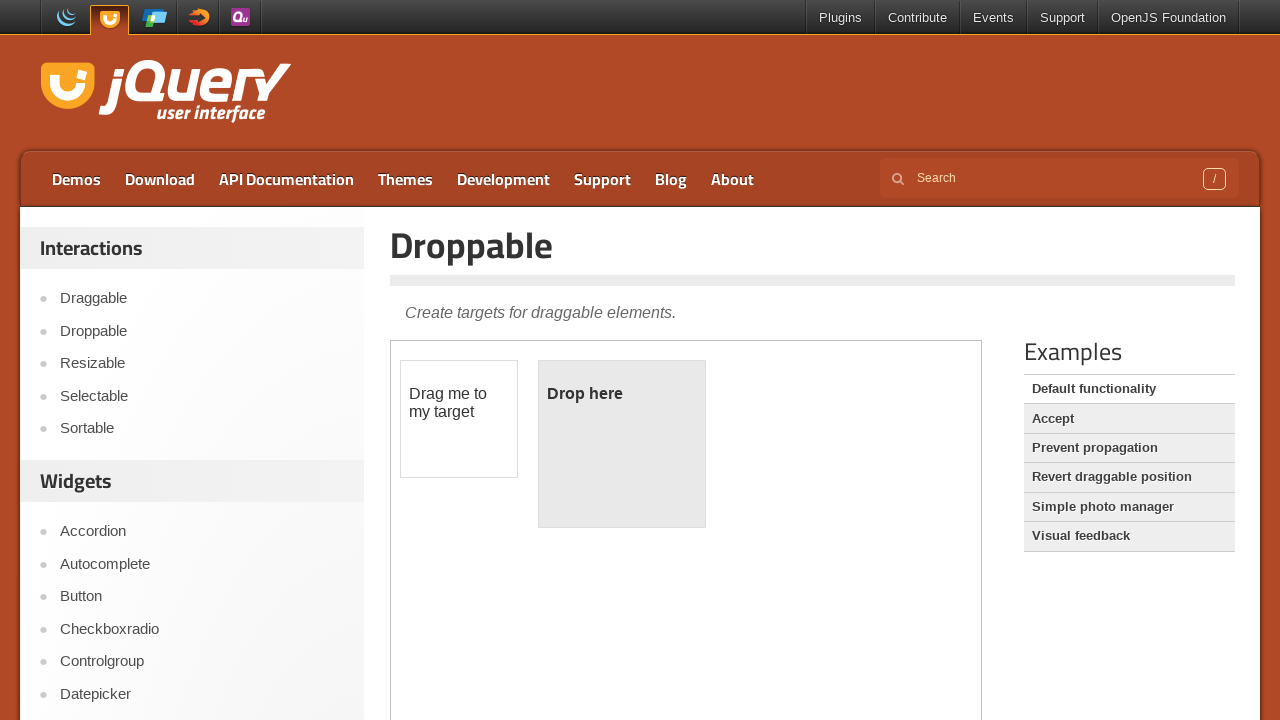

Dragged the draggable element onto the droppable target at (622, 444)
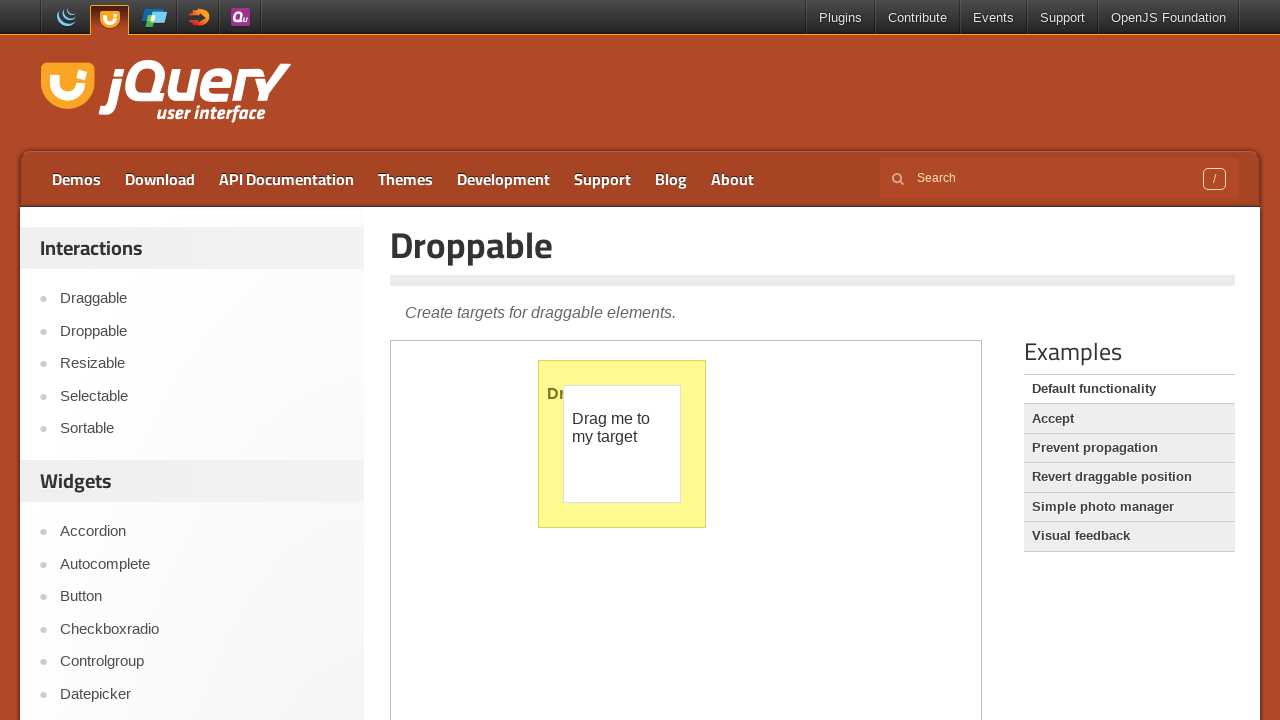

Verified the droppable element was highlighted after successful drop
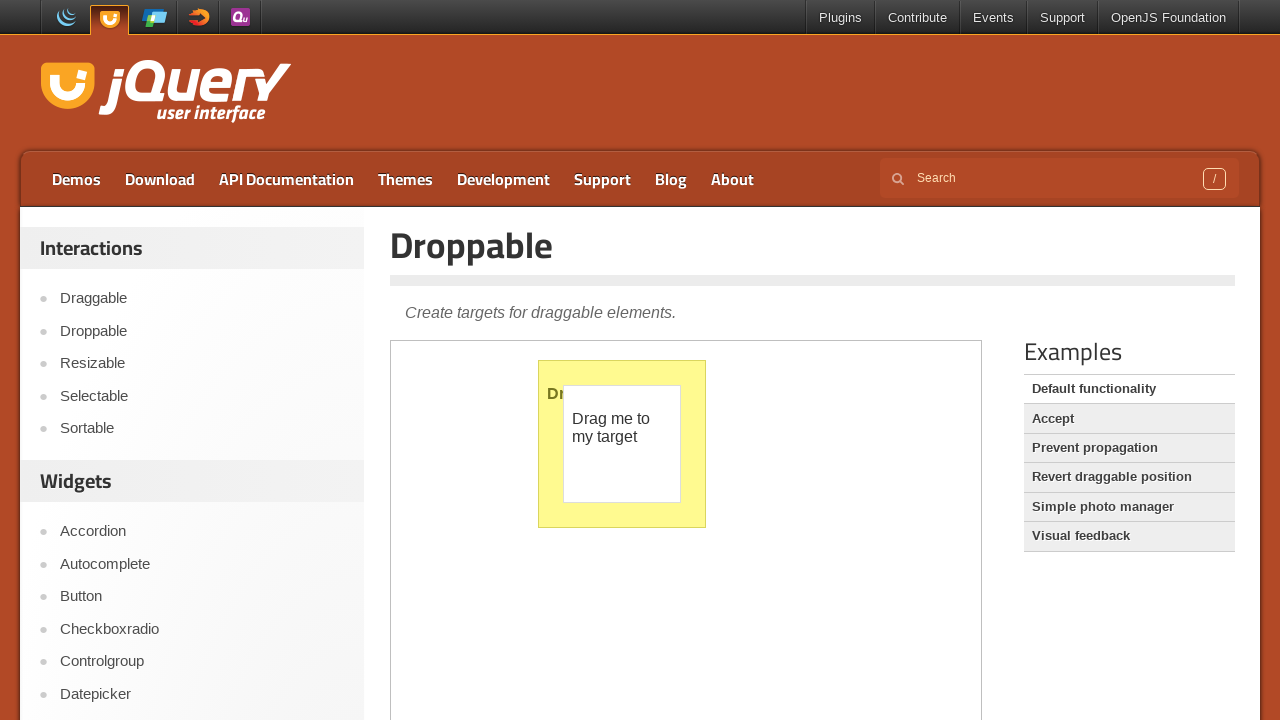

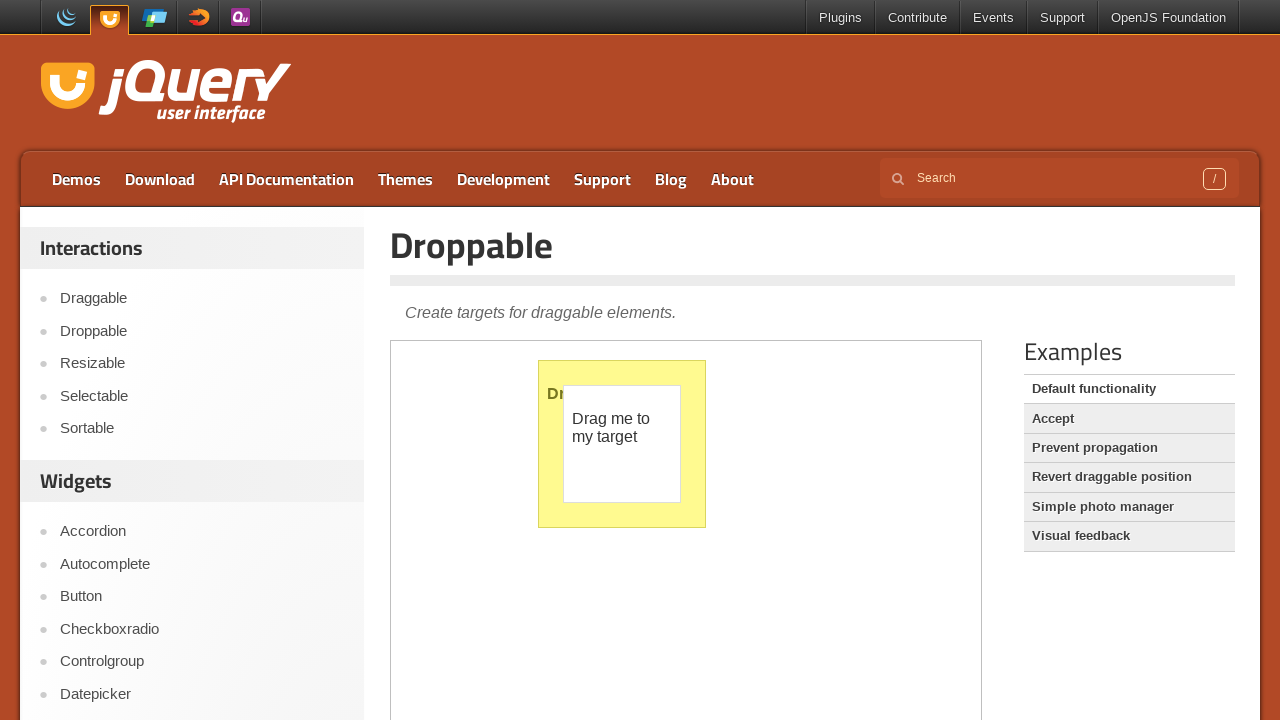